Tests Bootstrap dropdown functionality by clicking to open the dropdown menu and selecting the "JavaScript" option from the list.

Starting URL: http://seleniumpractise.blogspot.in/2016/08/bootstrap-dropdown-example-for-selenium.html

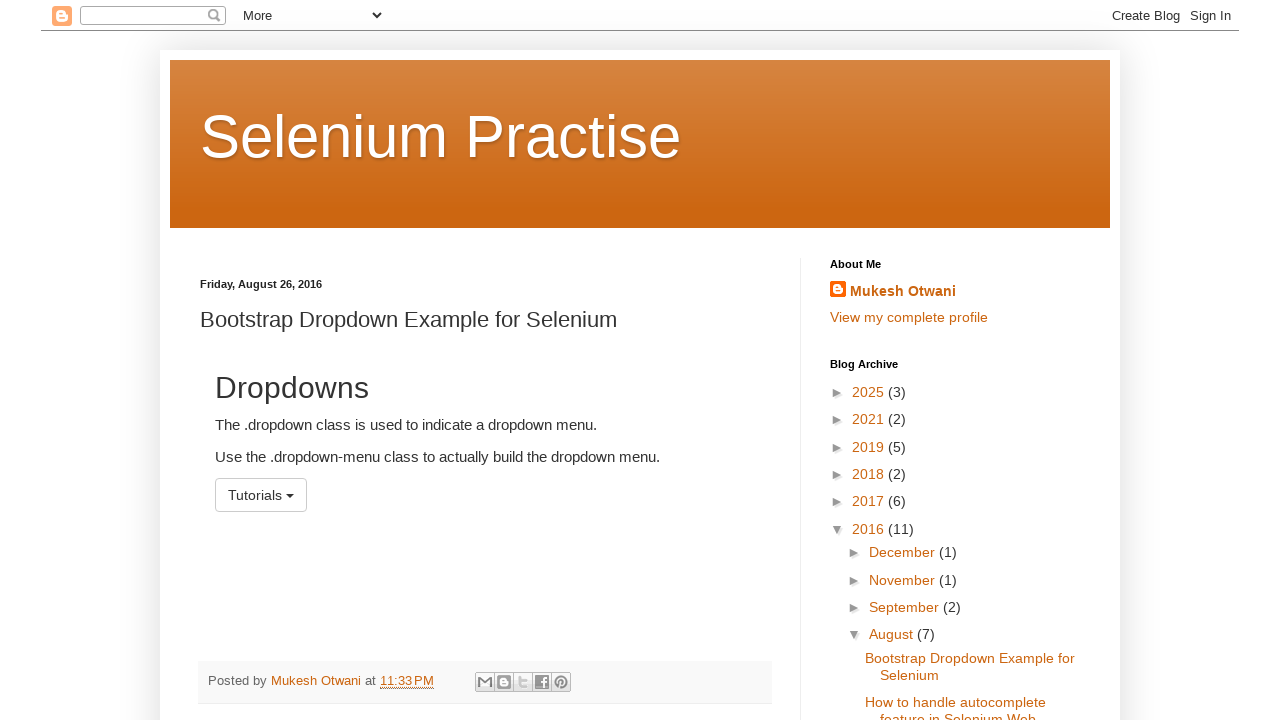

Clicked dropdown button to open menu at (261, 495) on #menu1
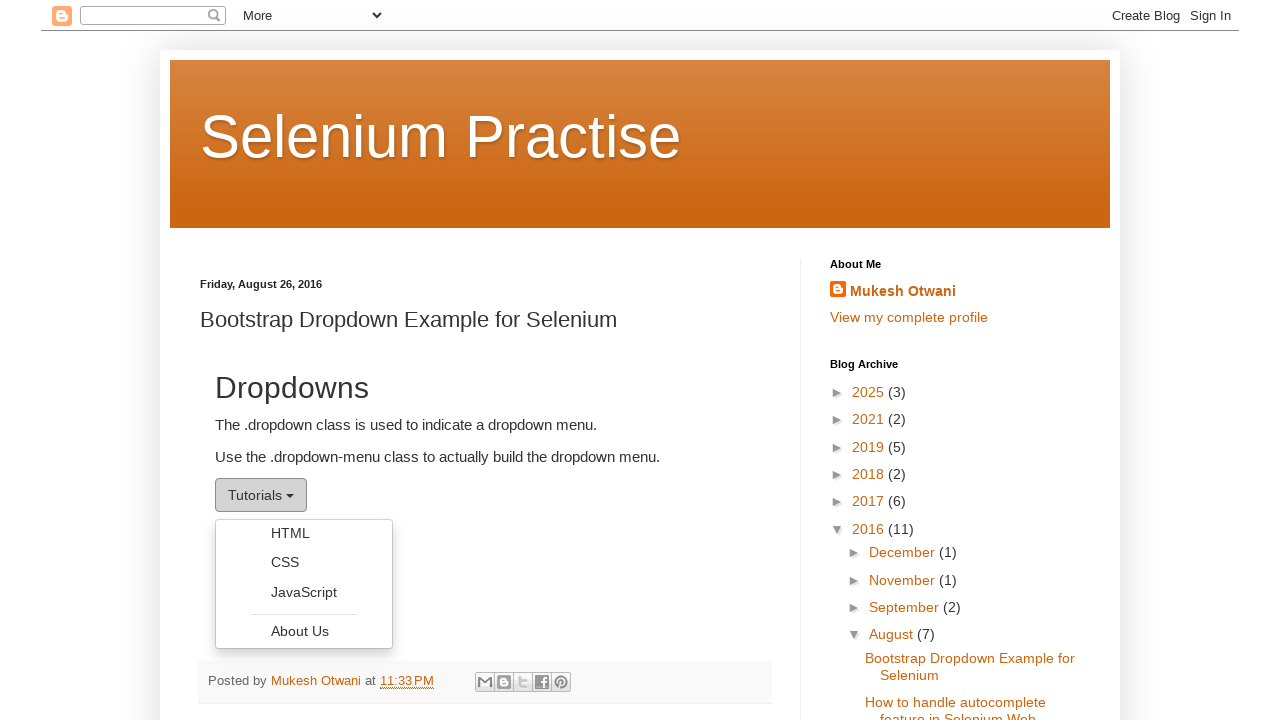

Dropdown menu options loaded and became visible
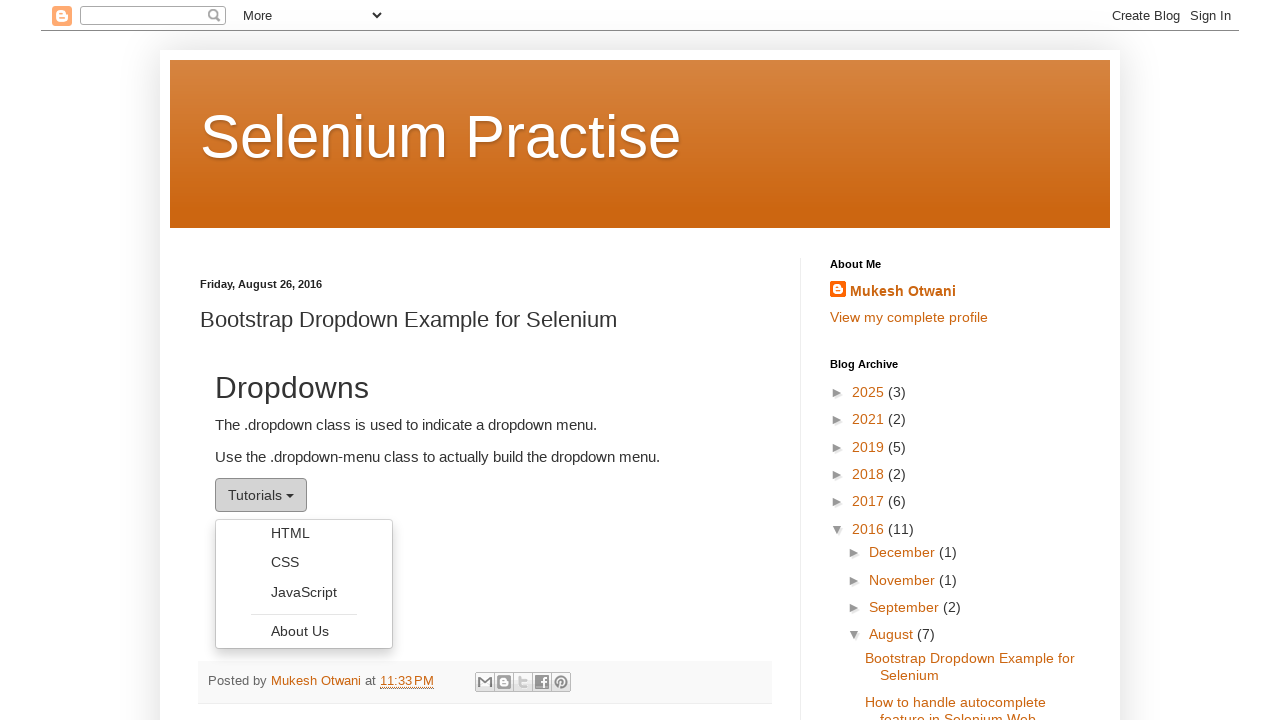

Selected 'JavaScript' option from dropdown menu at (304, 592) on ul.dropdown-menu li a:has-text('JavaScript')
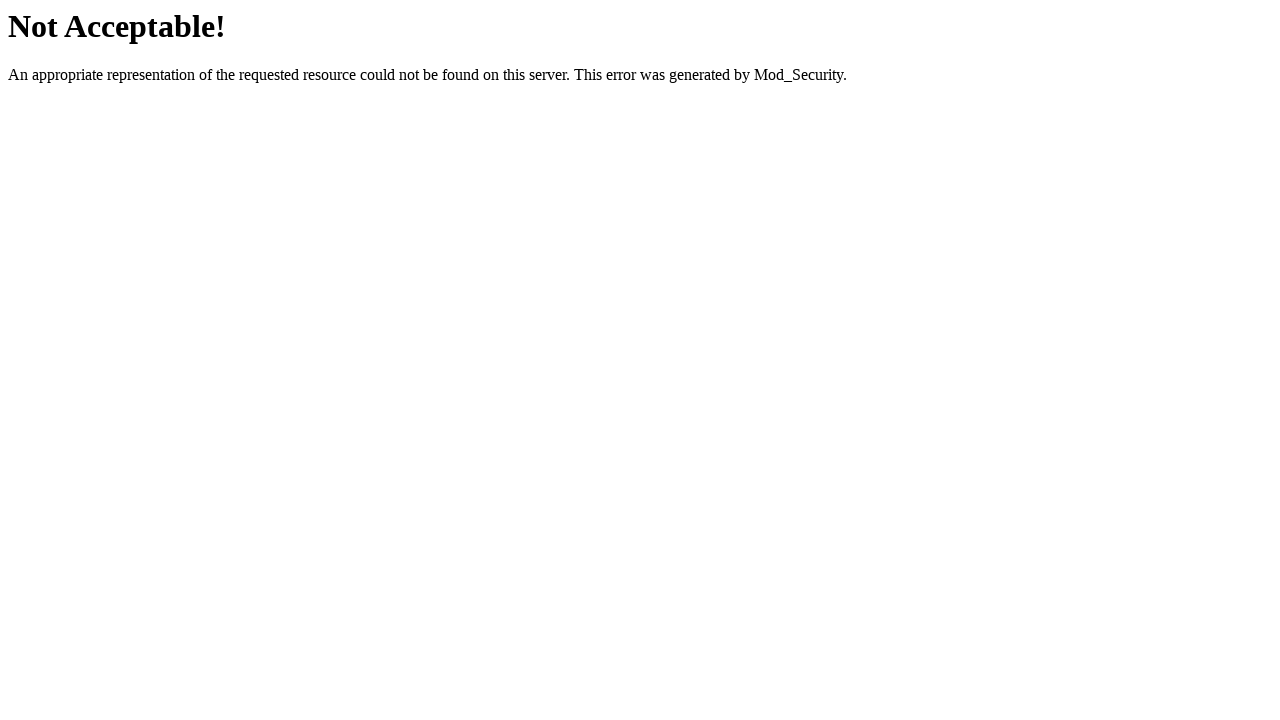

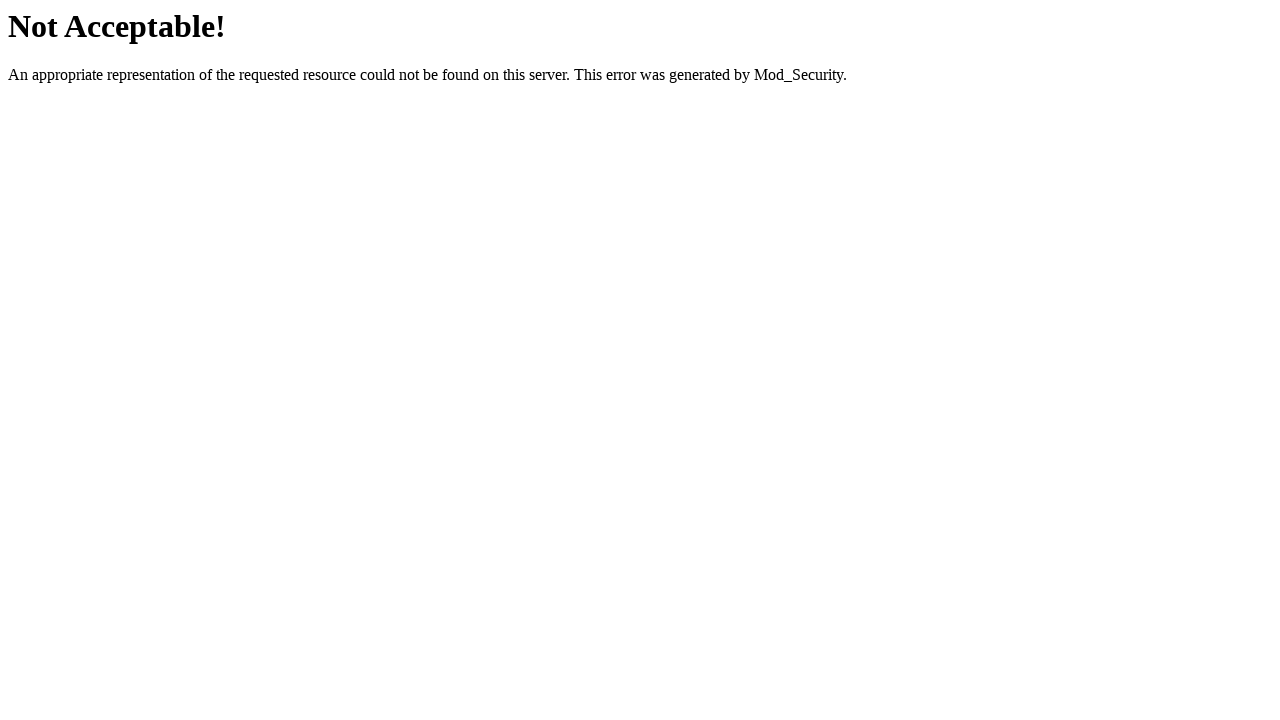